Counts links on a webpage, navigates to footer section links by opening them in new tabs, and retrieves page titles from all opened tabs

Starting URL: https://rahulshettyacademy.com/AutomationPractice/

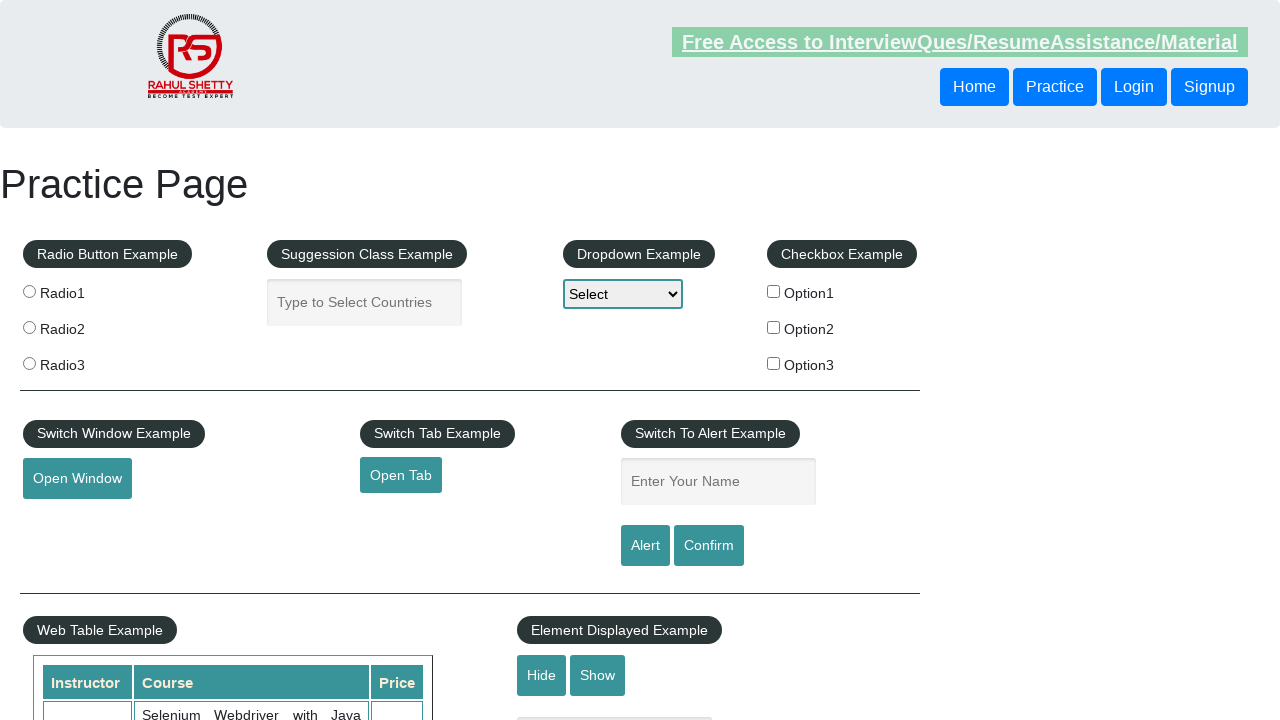

Counted total links on webpage: 27
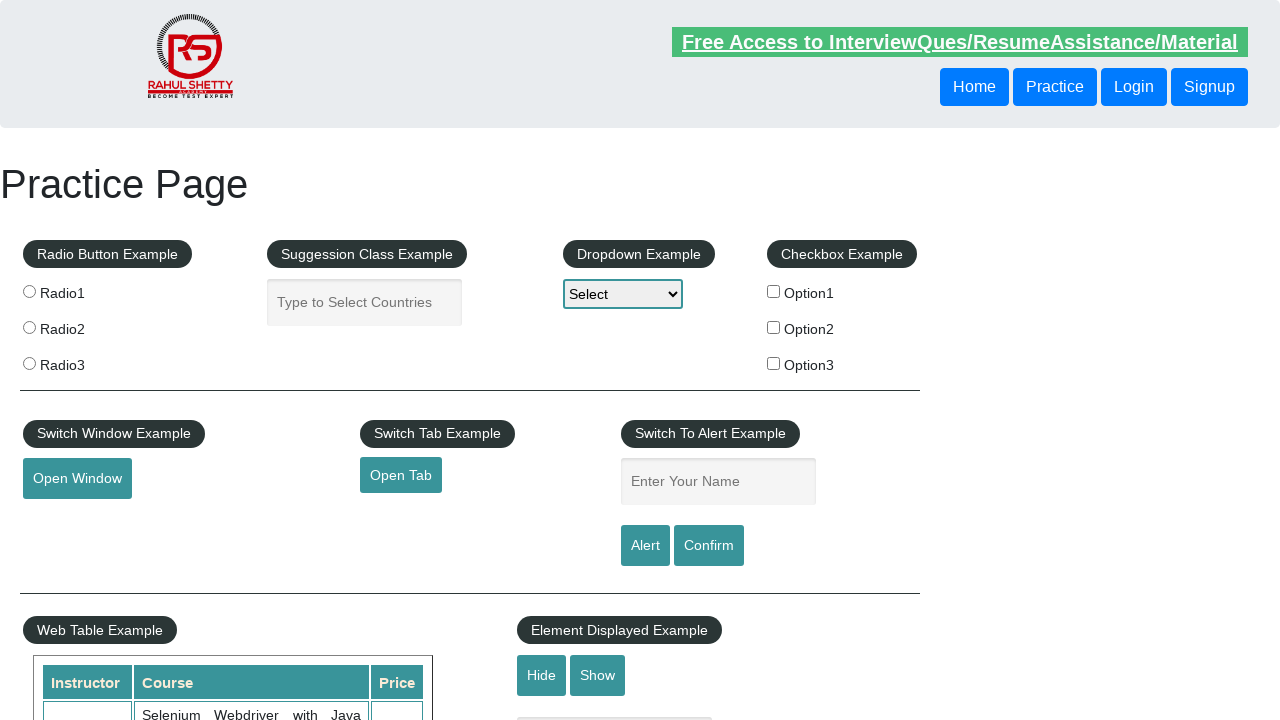

Counted links in footer section: 20
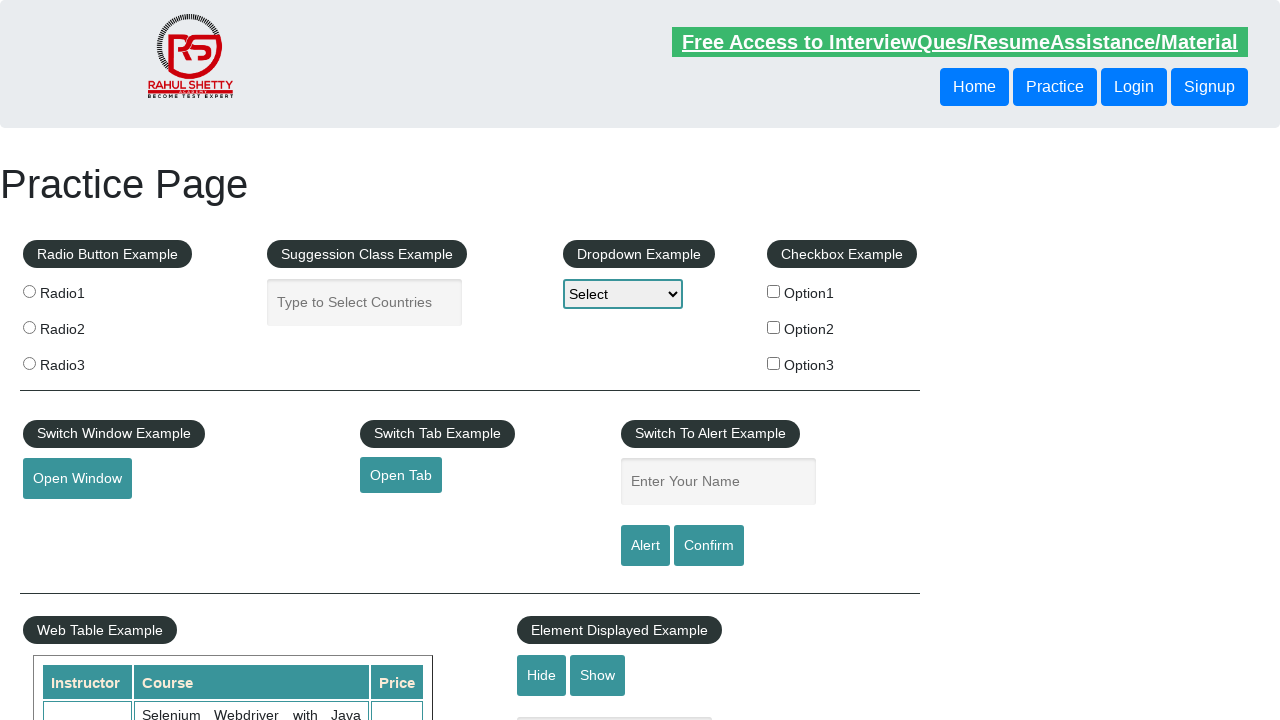

Counted links in first column of footer: 5
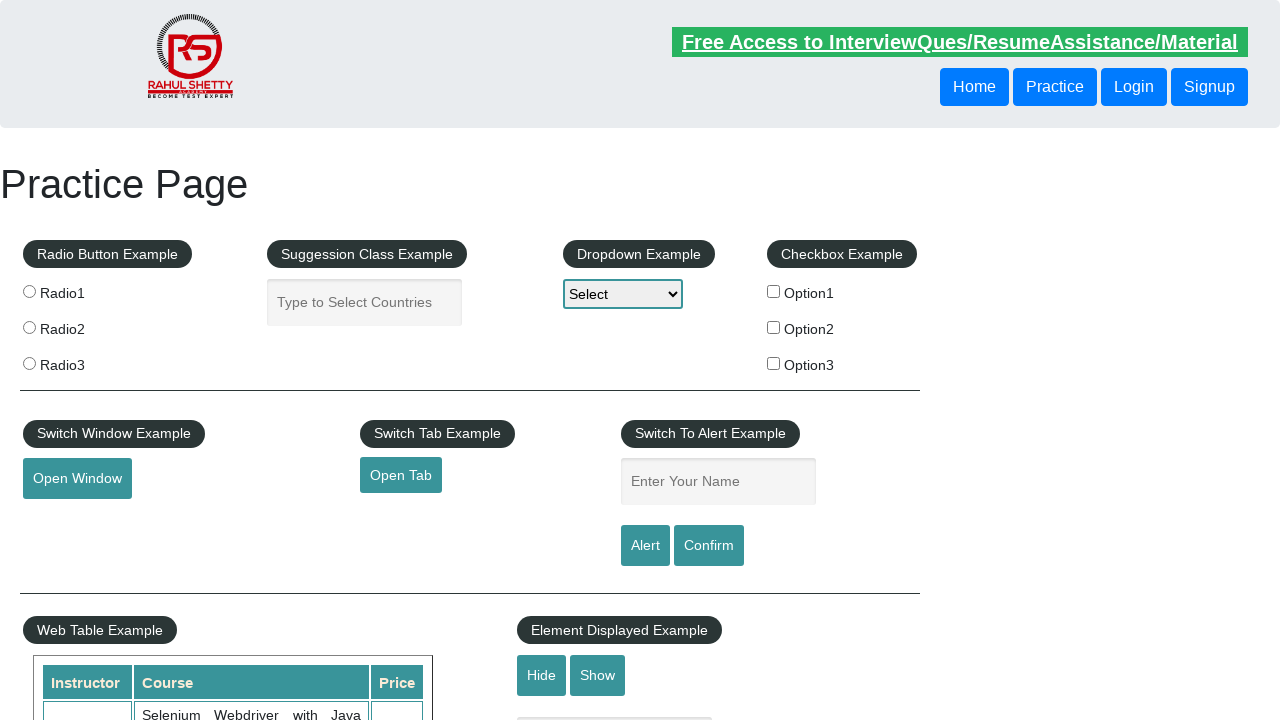

Retrieved href from footer column link 1: http://www.restapitutorial.com/
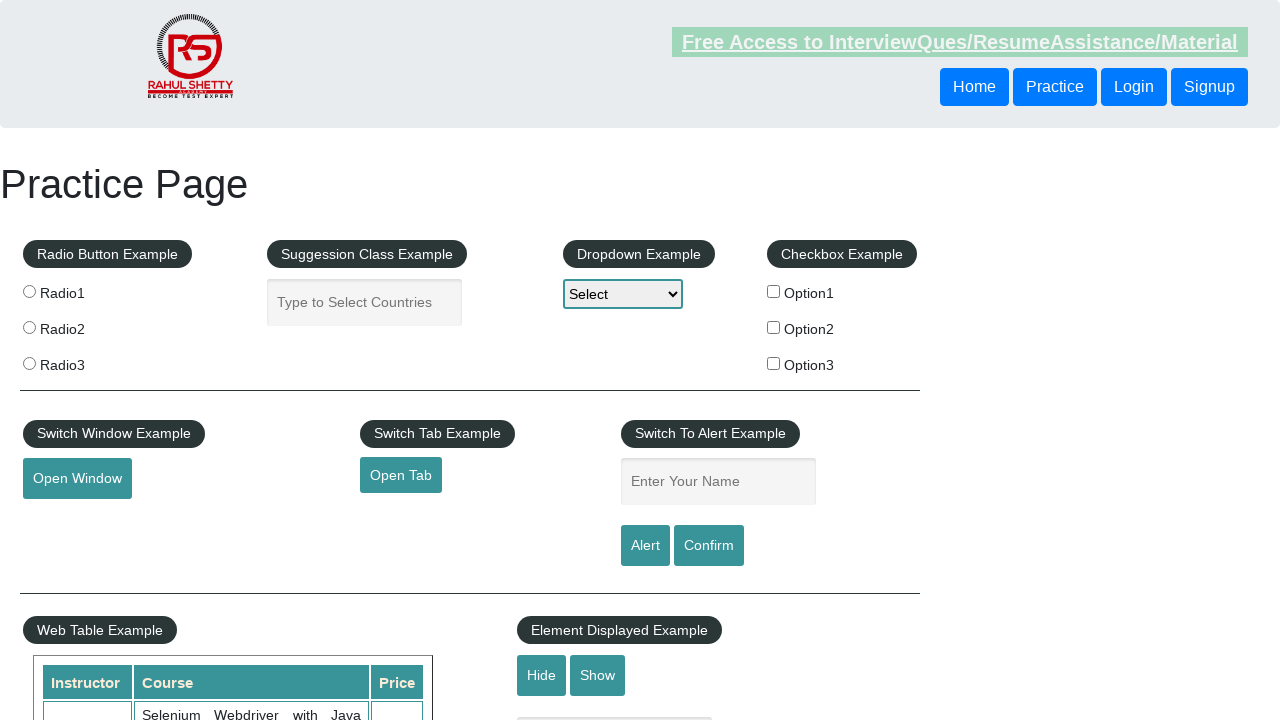

Created new page context for link 1
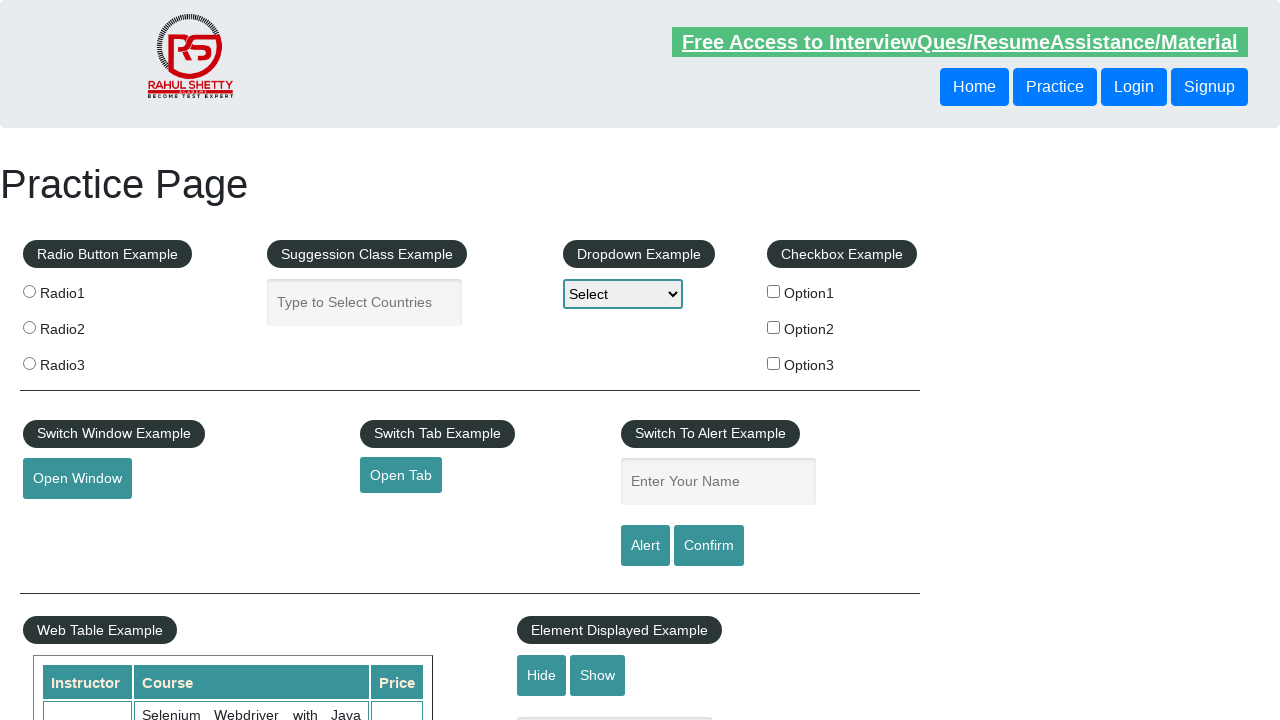

Navigated to link 1: http://www.restapitutorial.com/
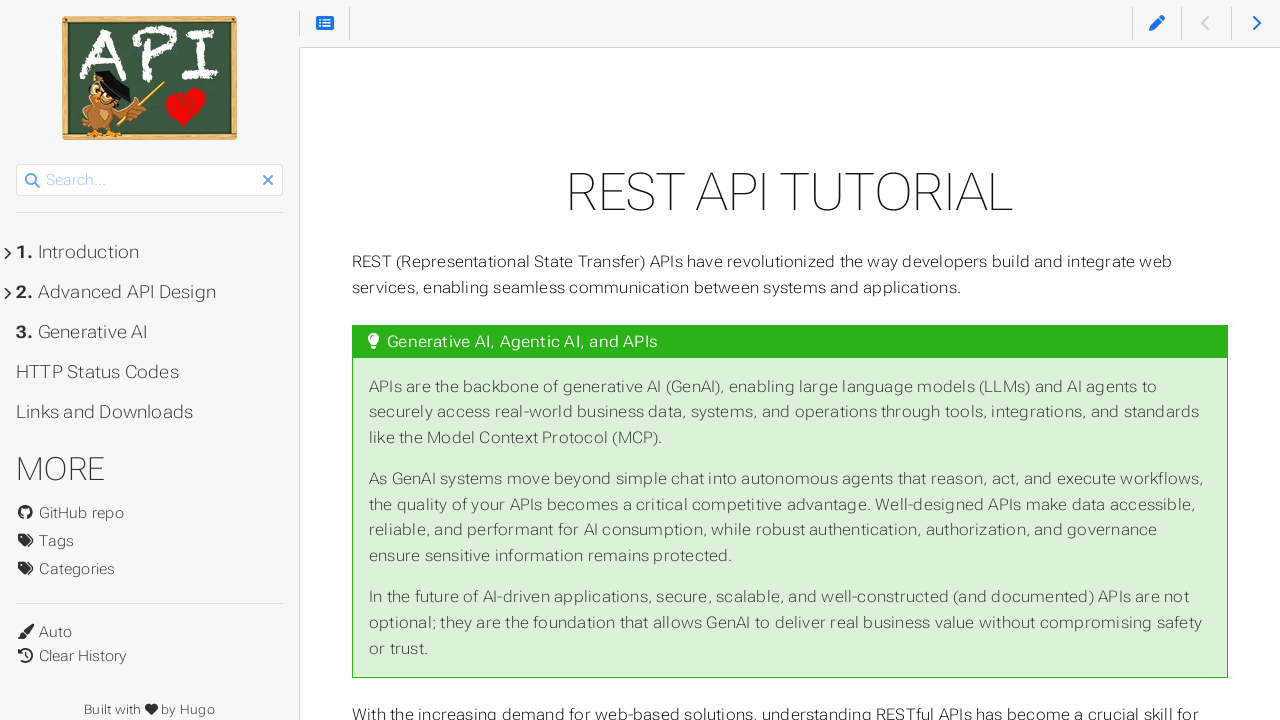

Retrieved page title from link 1: REST API Tutorial
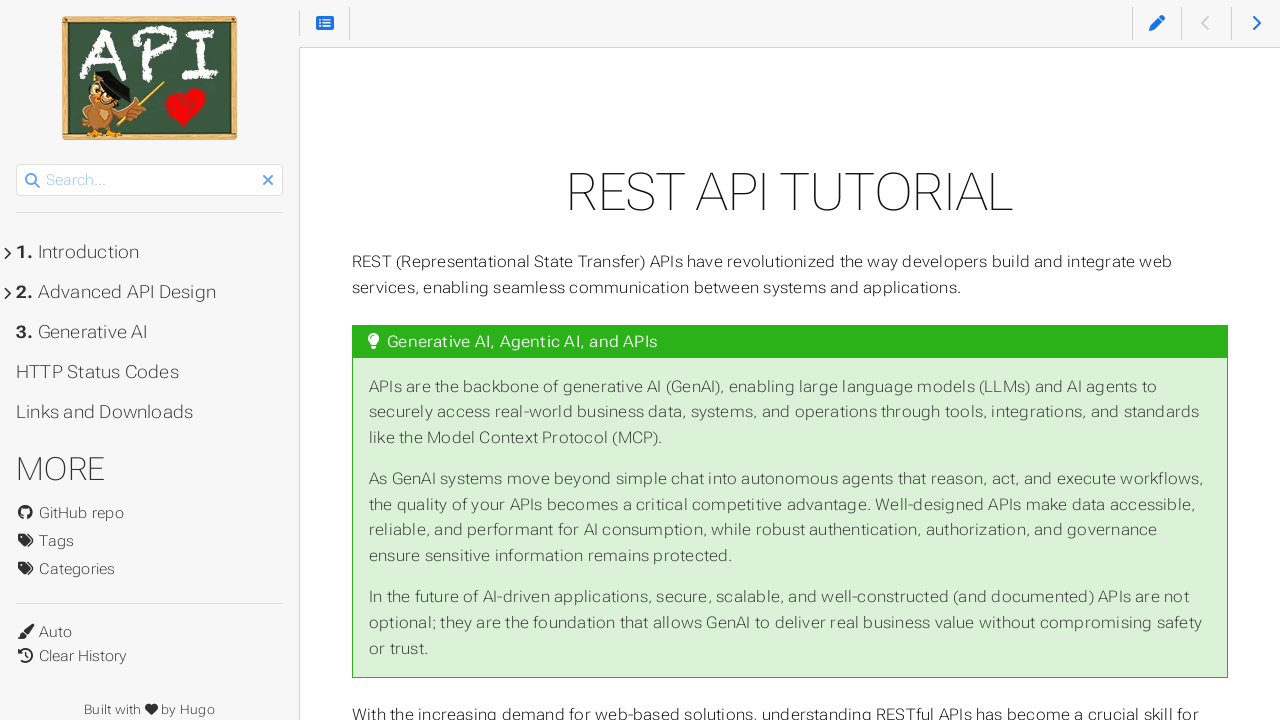

Retrieved href from footer column link 2: https://www.soapui.org/
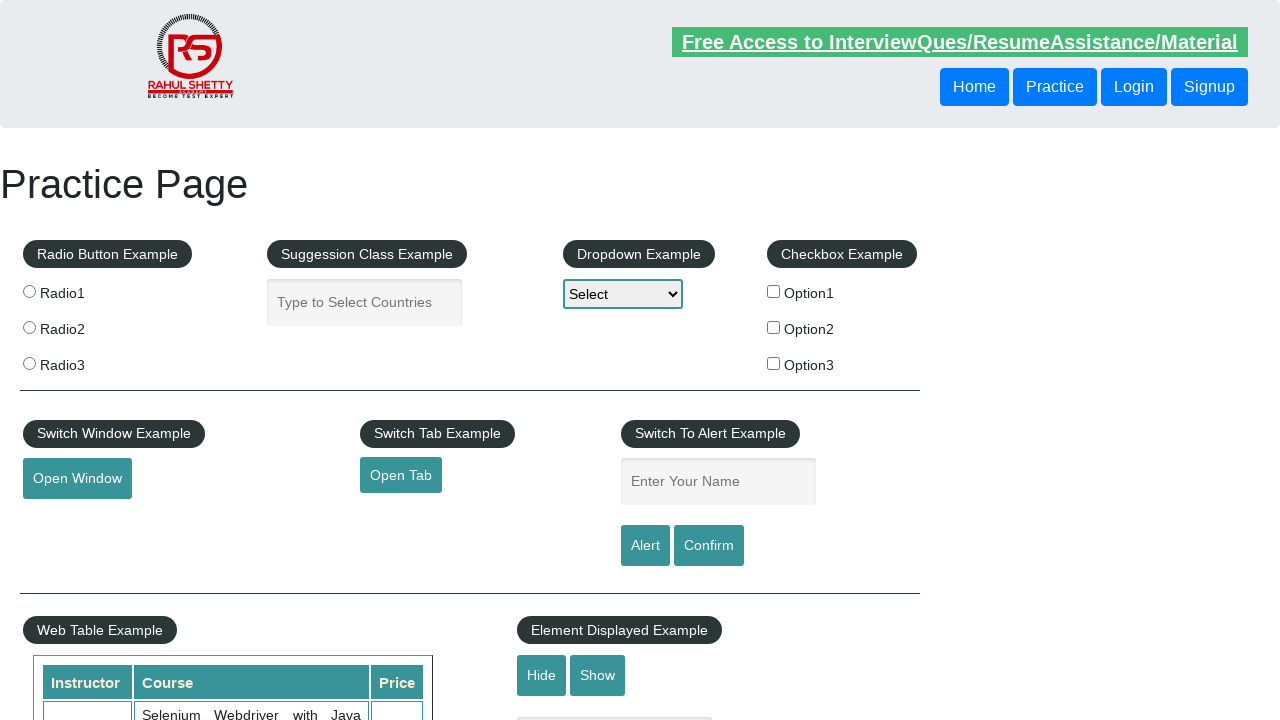

Created new page context for link 2
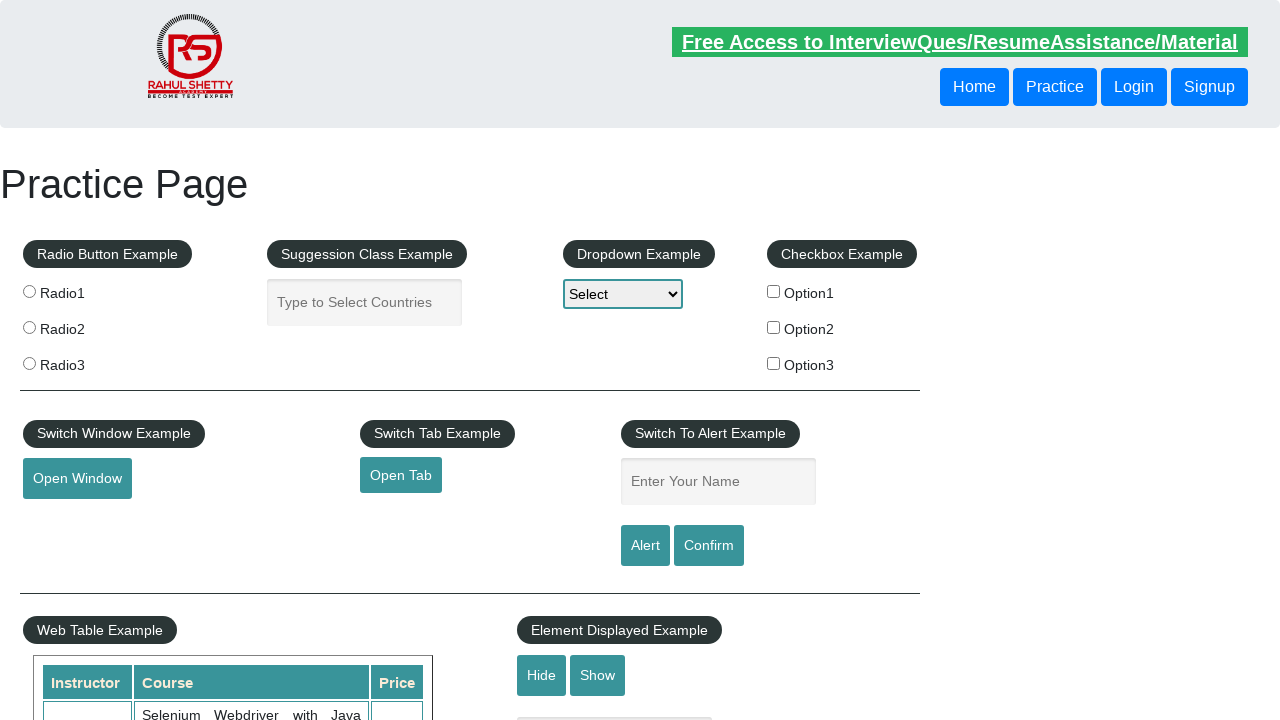

Navigated to link 2: https://www.soapui.org/
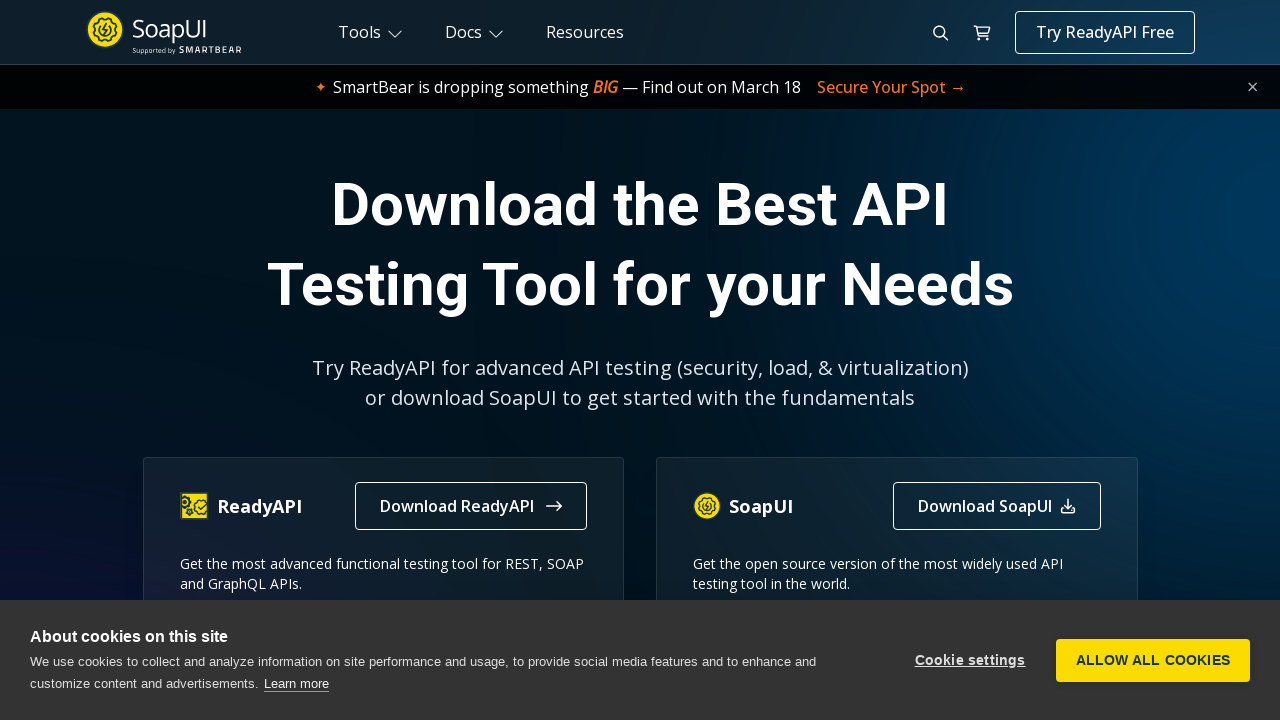

Retrieved page title from link 2: The World’s Most Popular API Testing Tool | SoapUI
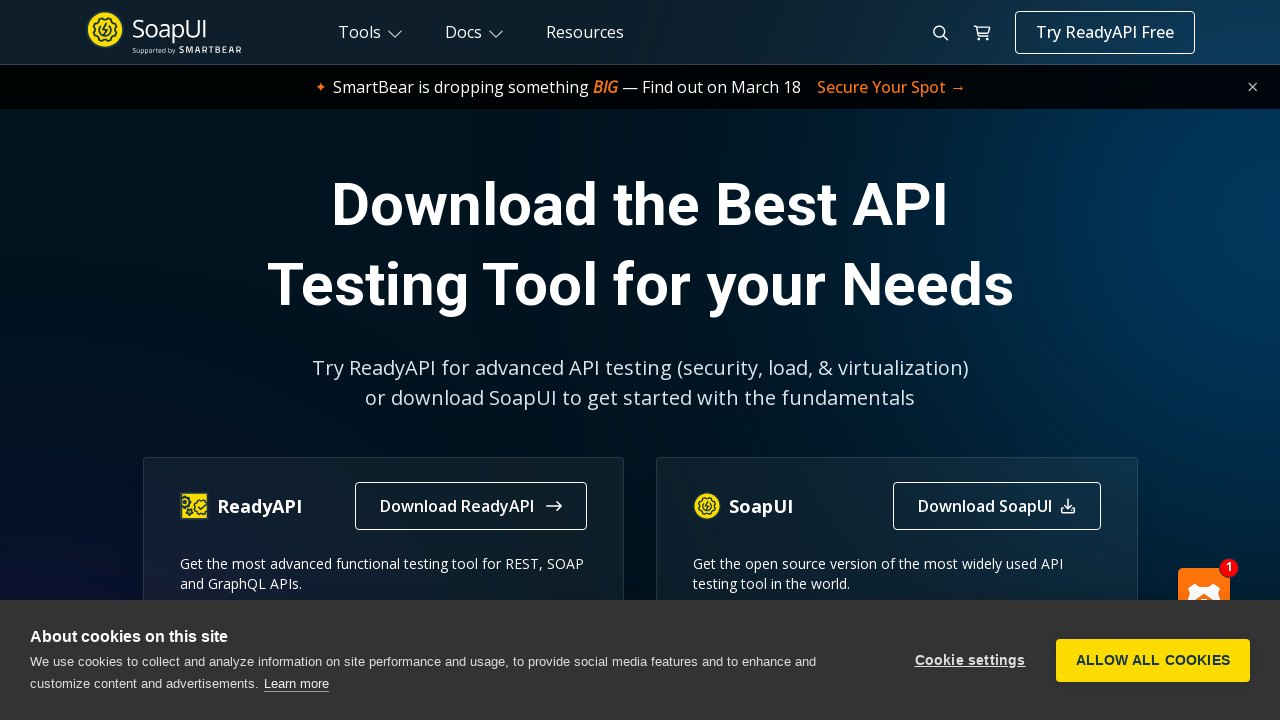

Retrieved href from footer column link 3: https://courses.rahulshettyacademy.com/p/appium-tutorial
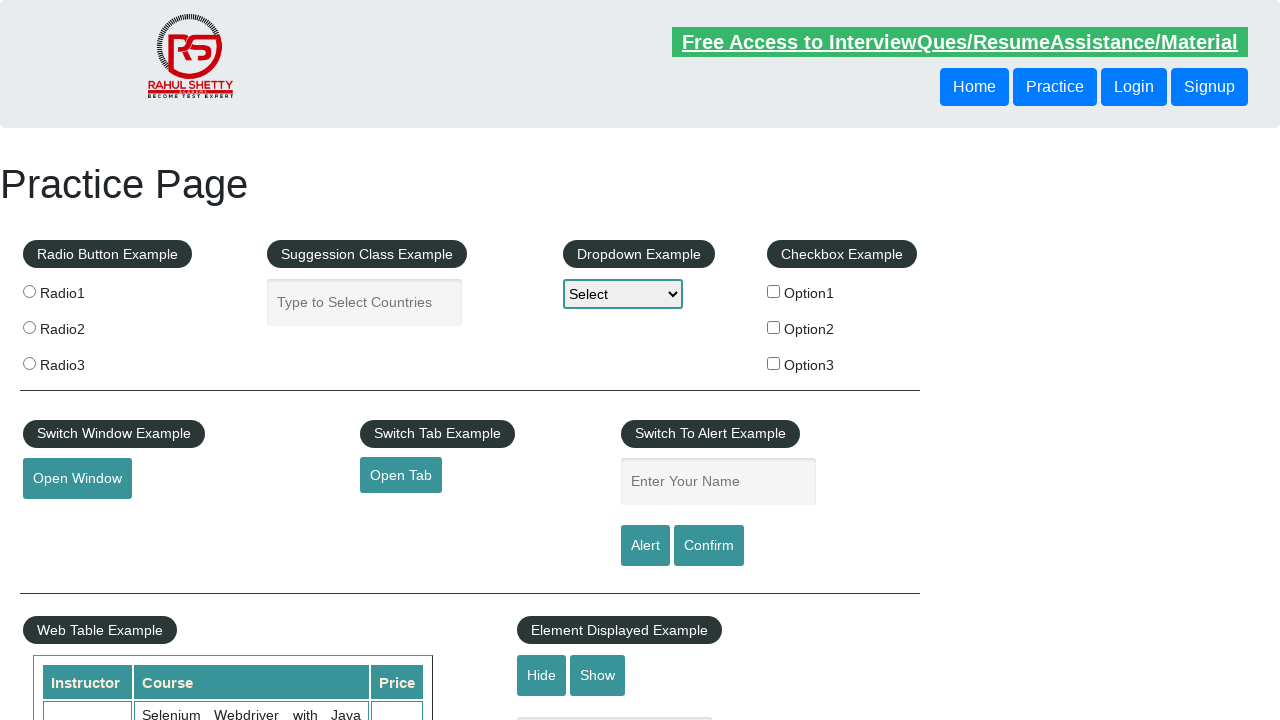

Created new page context for link 3
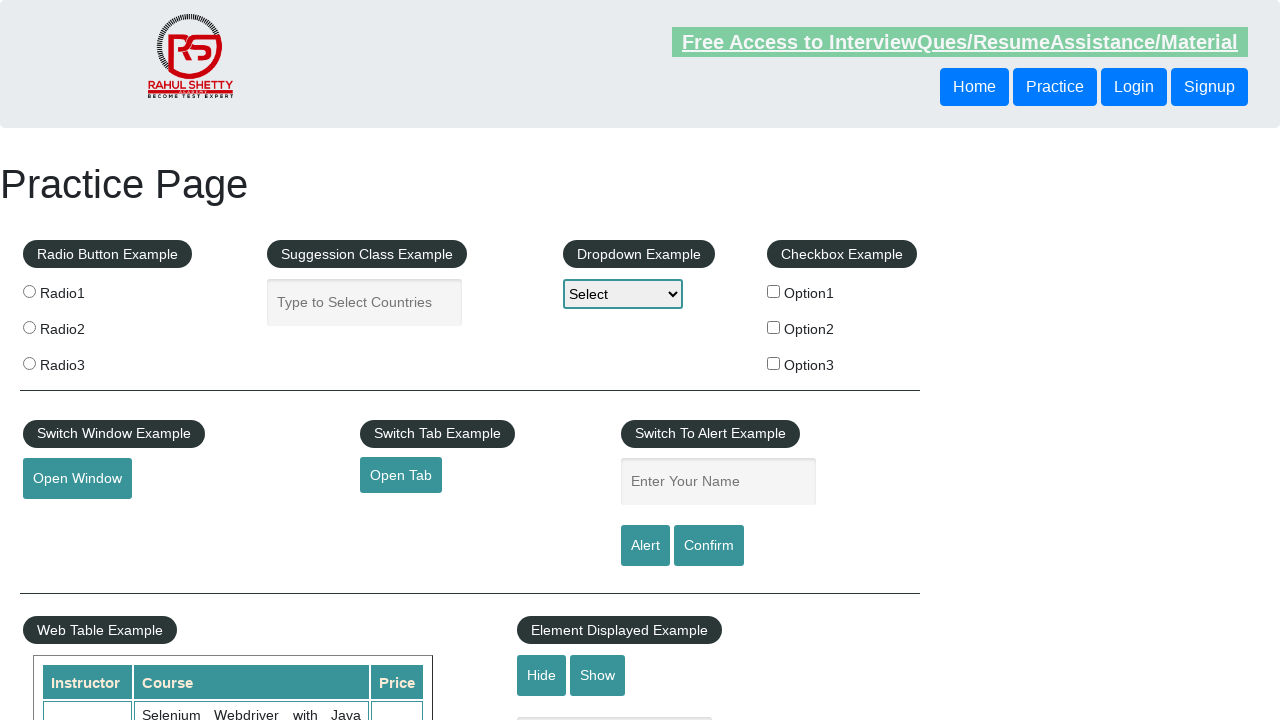

Navigated to link 3: https://courses.rahulshettyacademy.com/p/appium-tutorial
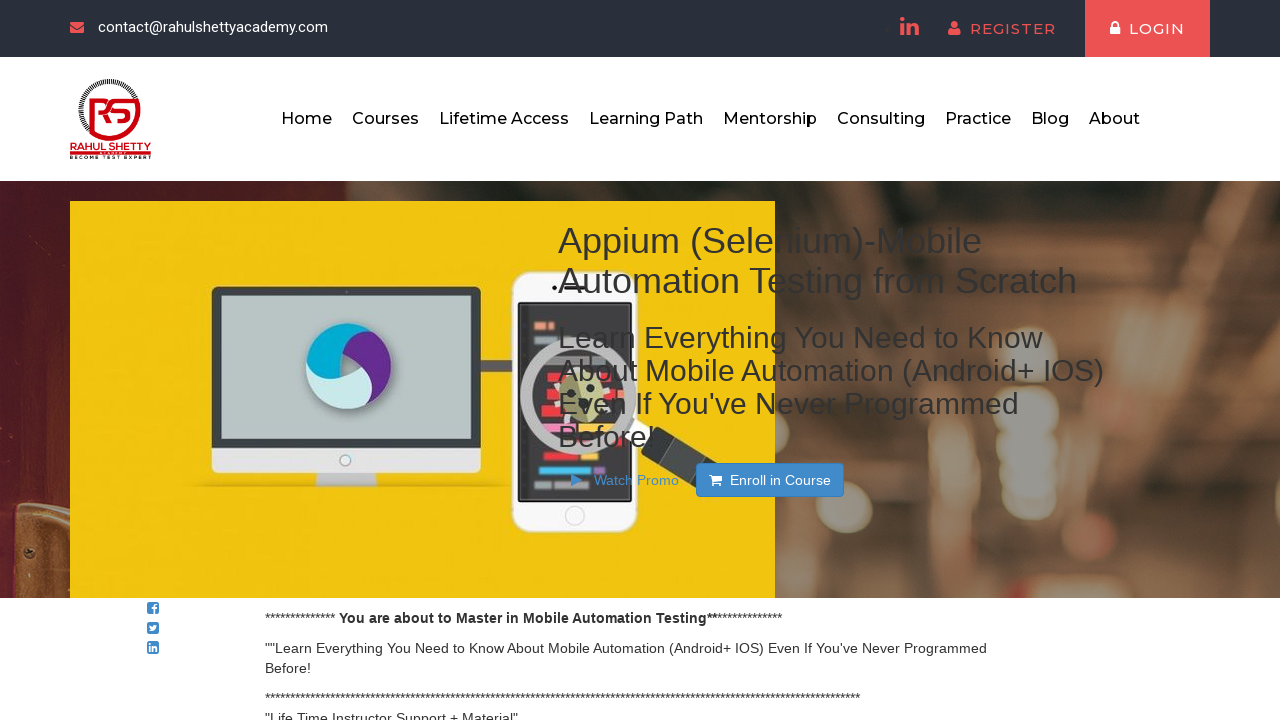

Retrieved page title from link 3: Appium tutorial for Mobile Apps testing | RahulShetty Academy | Rahul
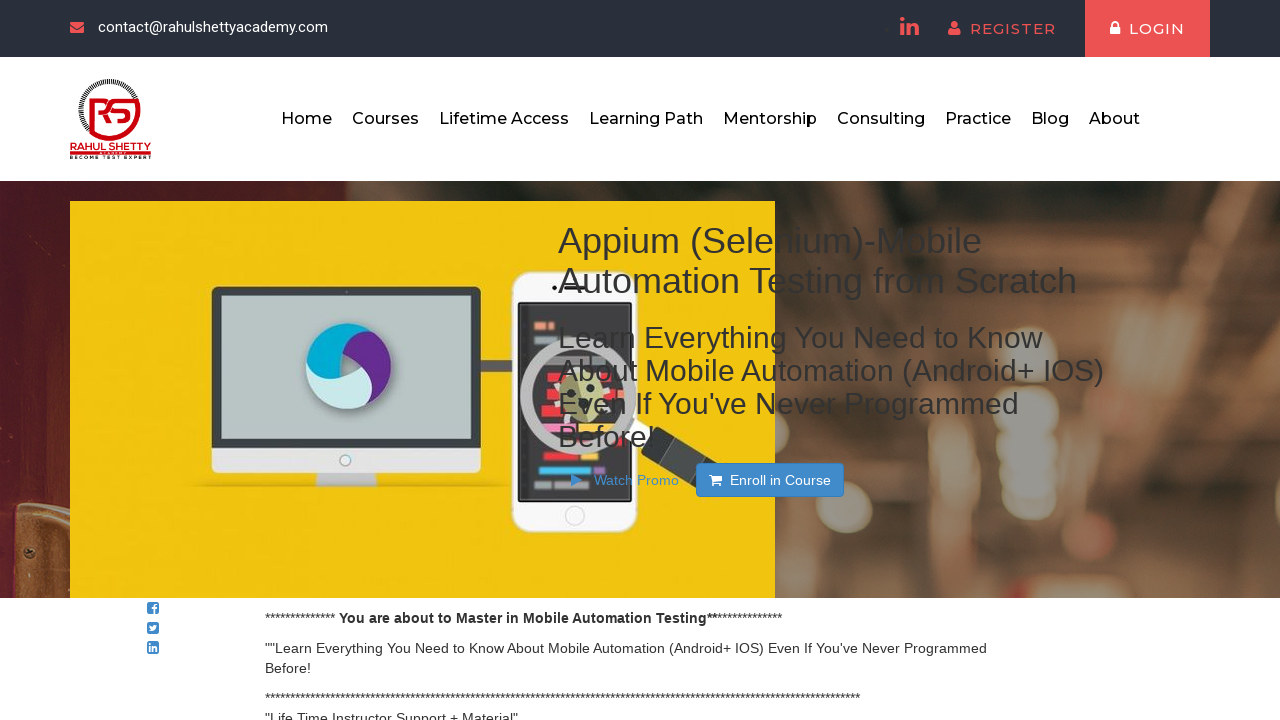

Retrieved href from footer column link 4: https://jmeter.apache.org/
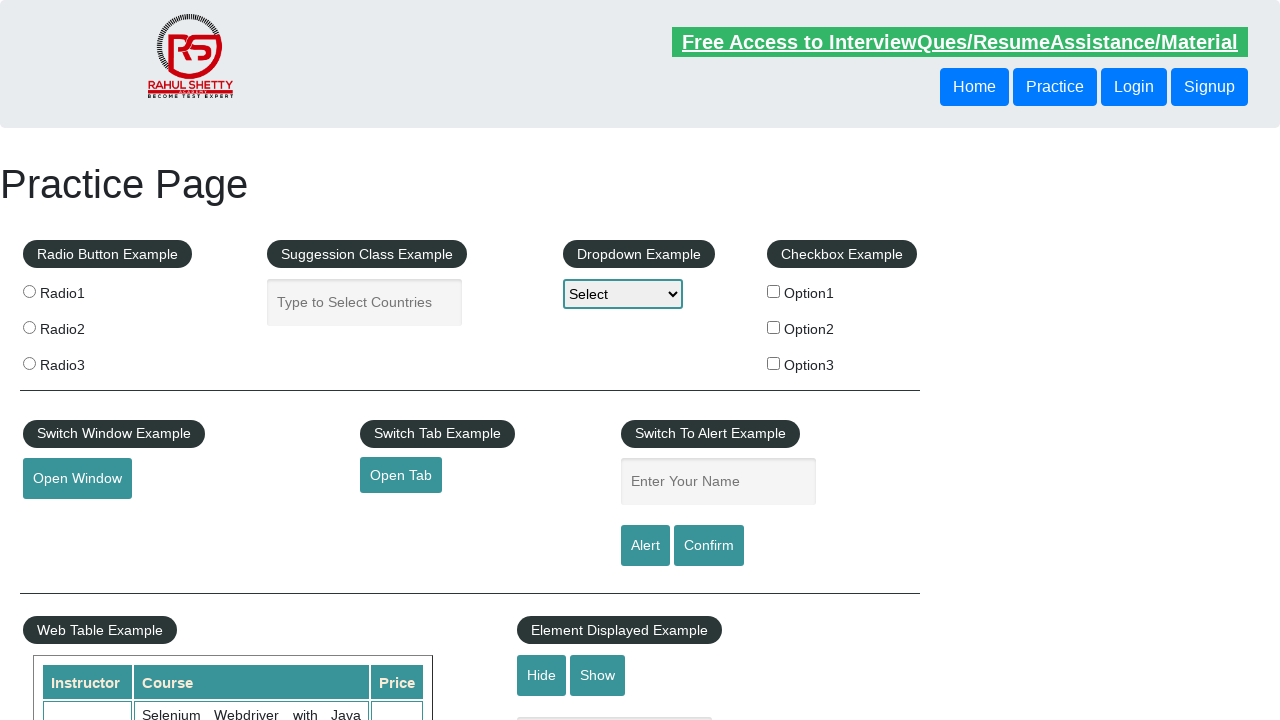

Created new page context for link 4
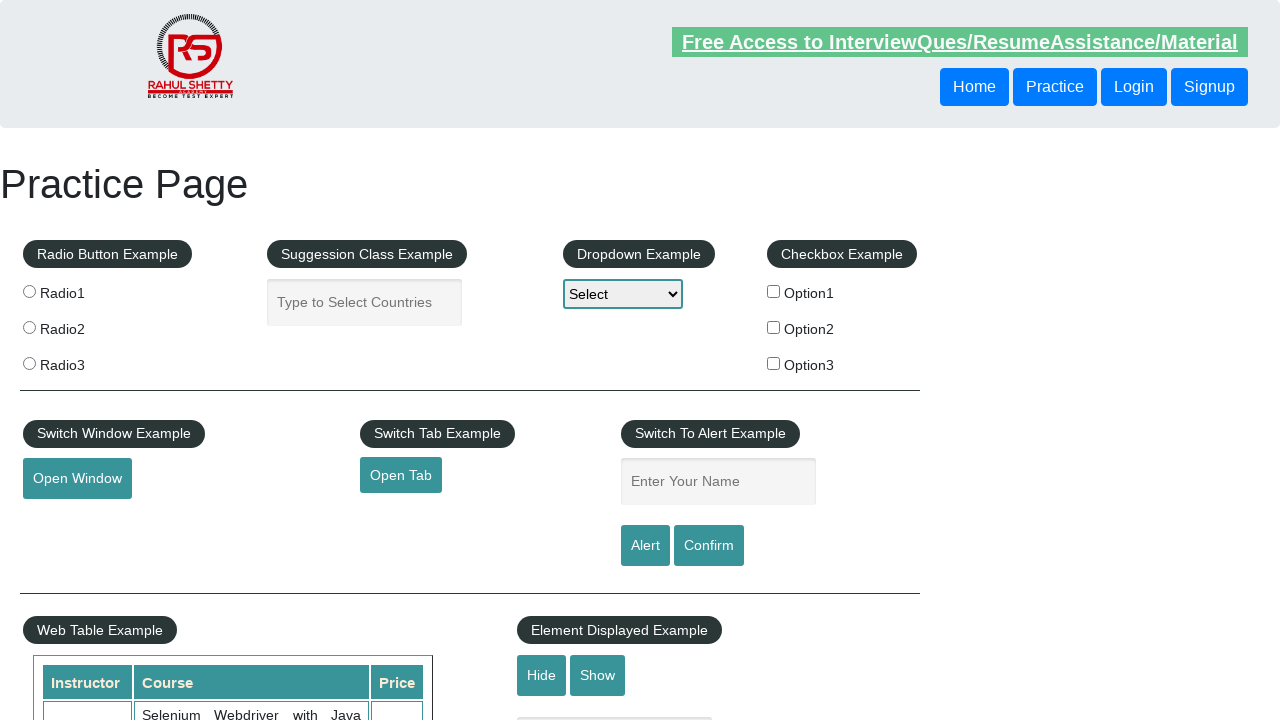

Navigated to link 4: https://jmeter.apache.org/
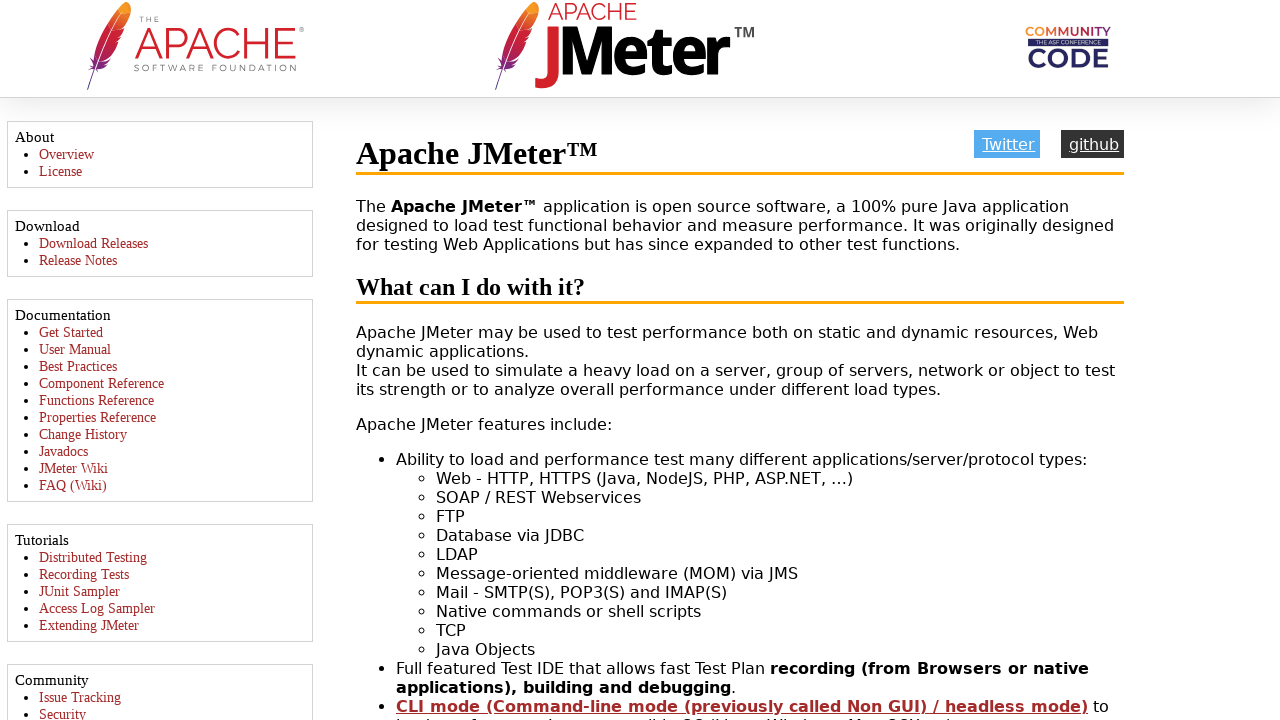

Retrieved page title from link 4: Apache JMeter - Apache JMeter™
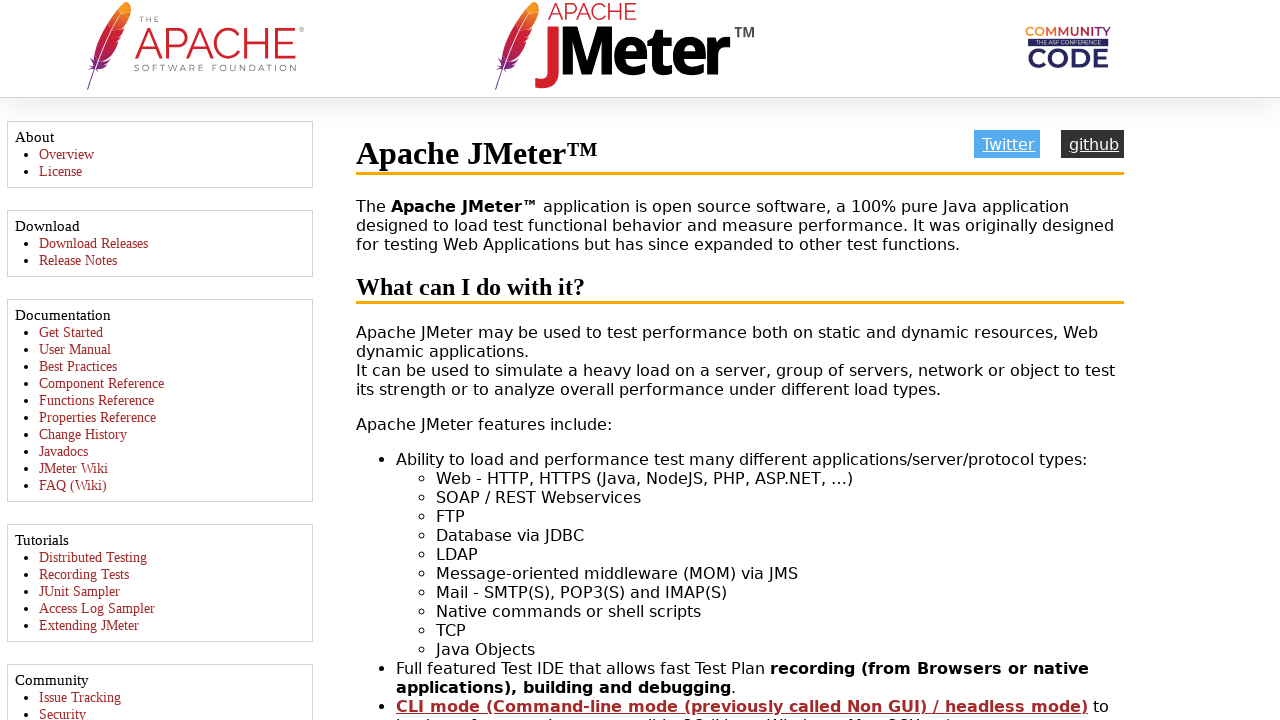

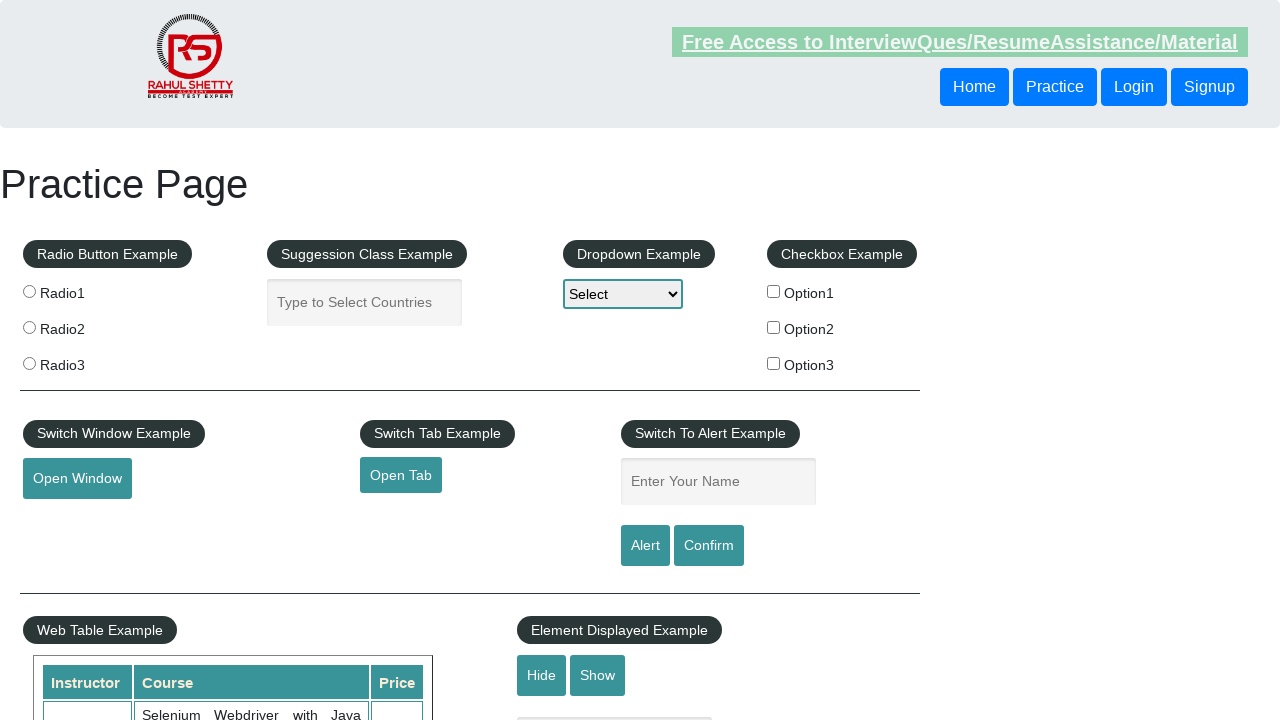